Tests file download functionality by navigating to a download page, clicking a download link, and verifying the download triggers correctly.

Starting URL: https://the-internet.herokuapp.com/download

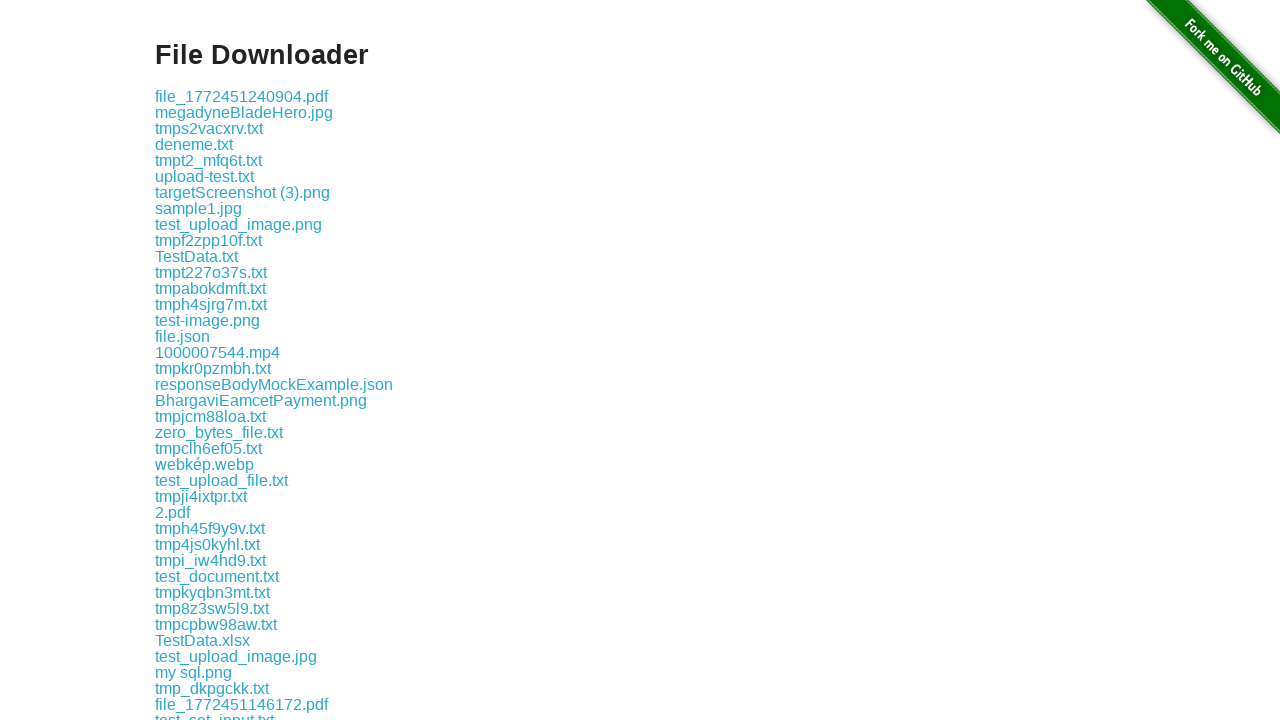

Located the first download link on the page
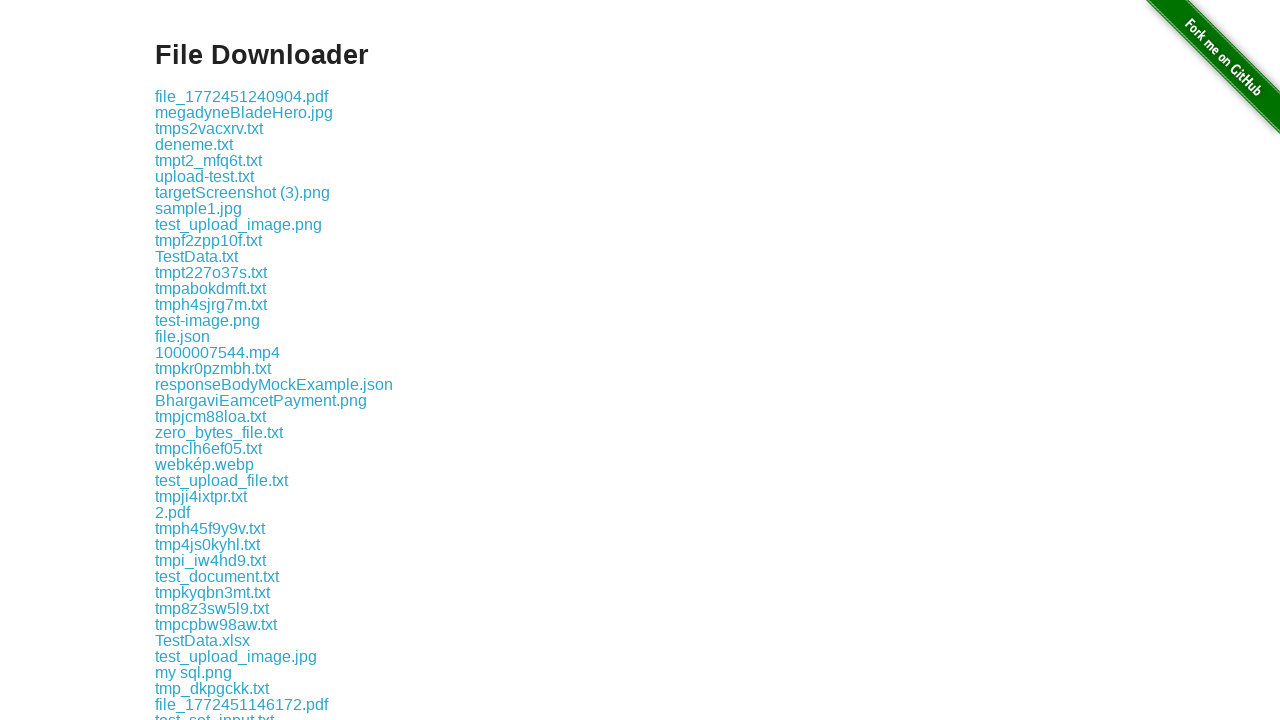

Clicked the download link to initiate file download at (242, 96) on .example a >> nth=0
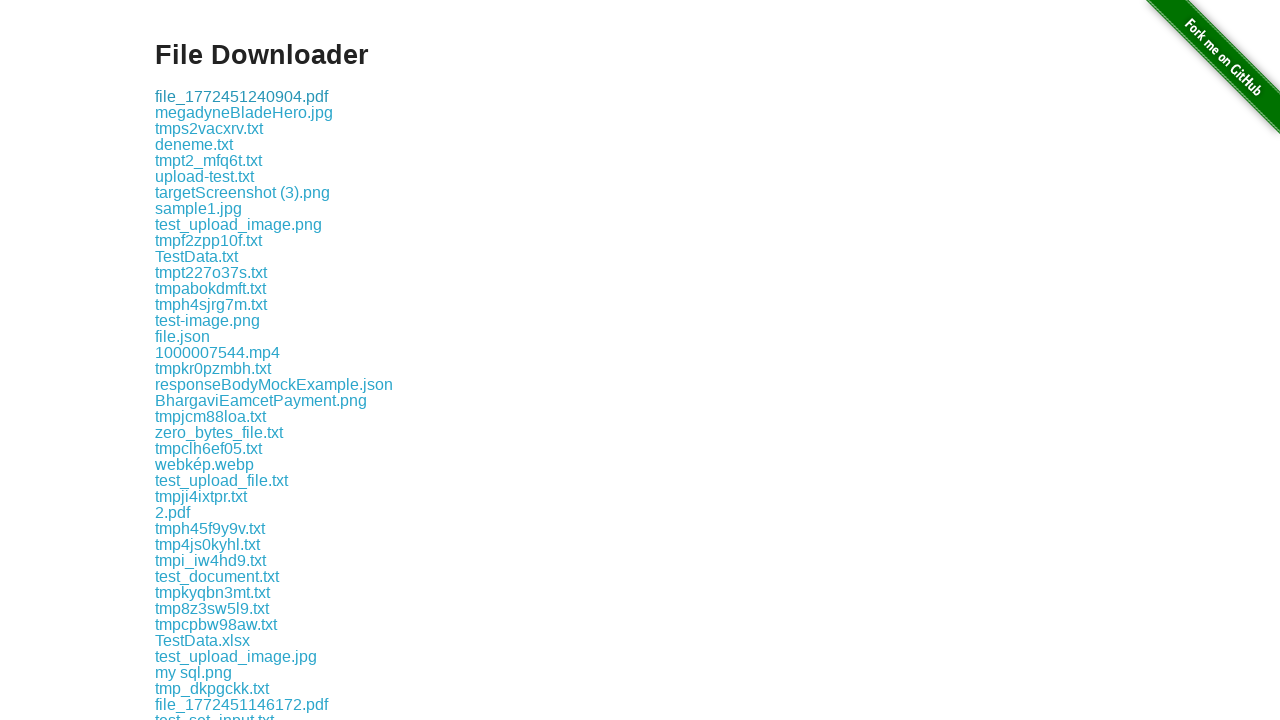

Download completed and file object obtained
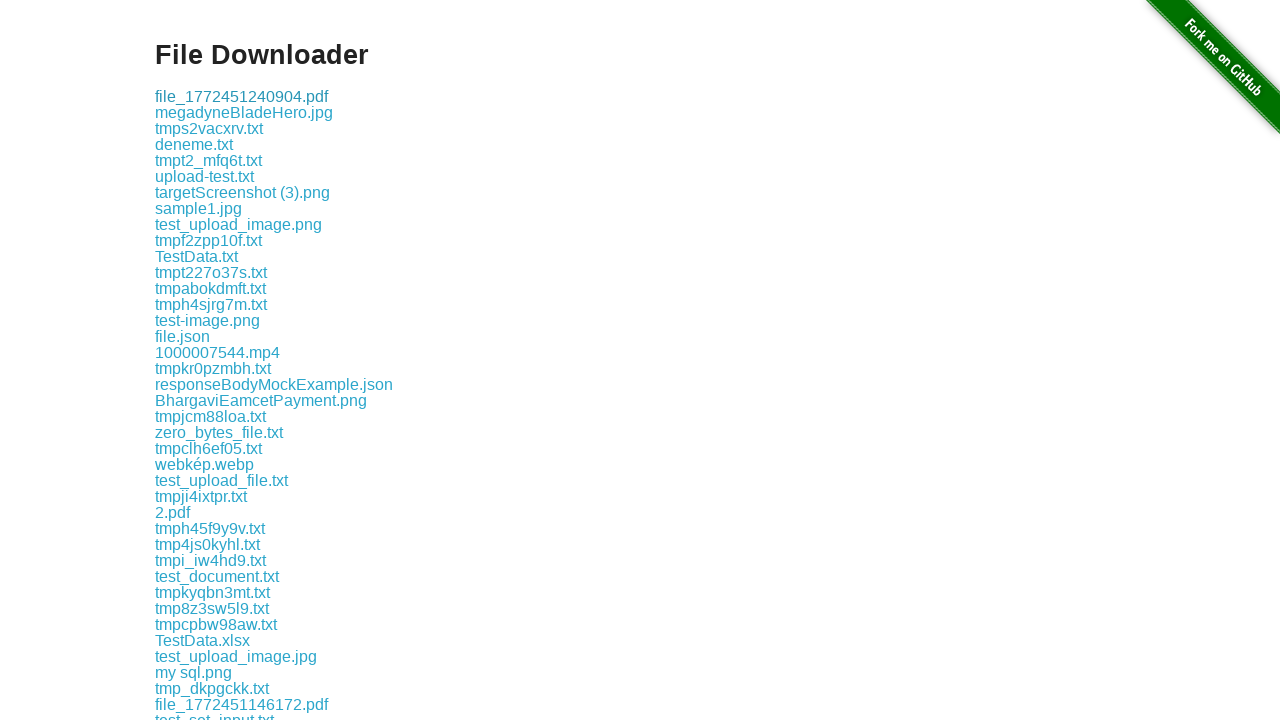

Verified that downloaded file has a valid filename
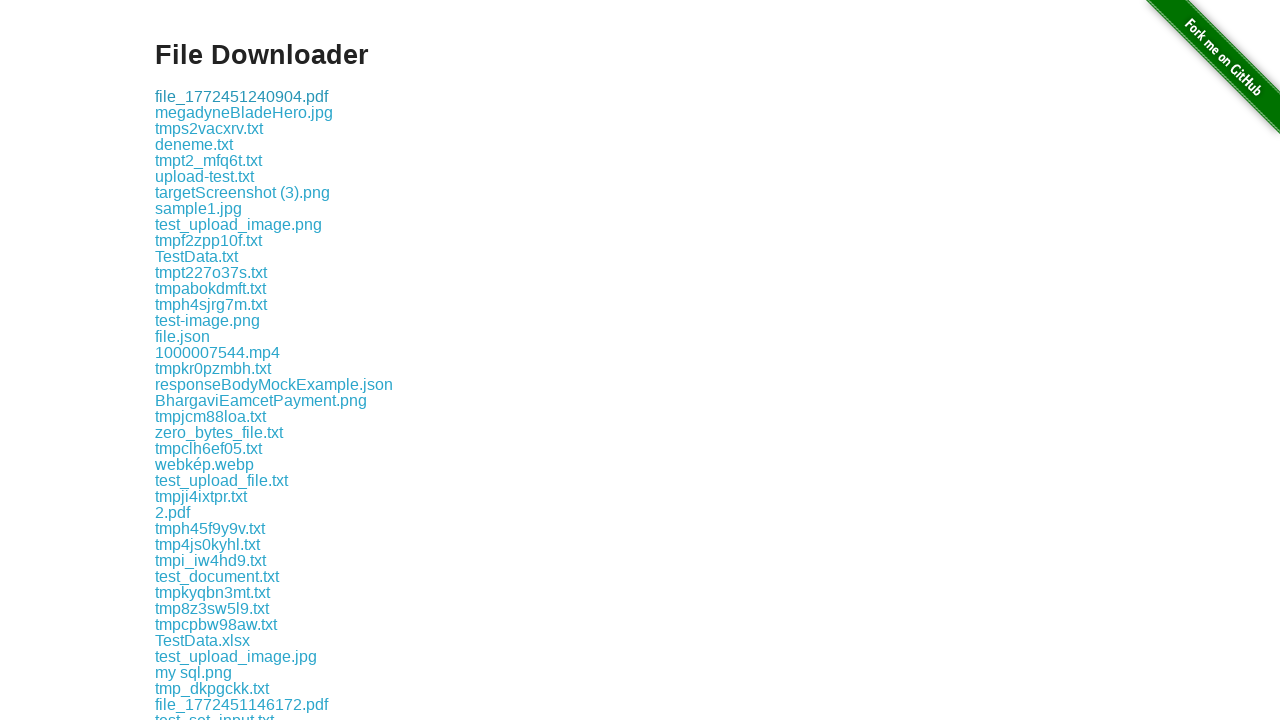

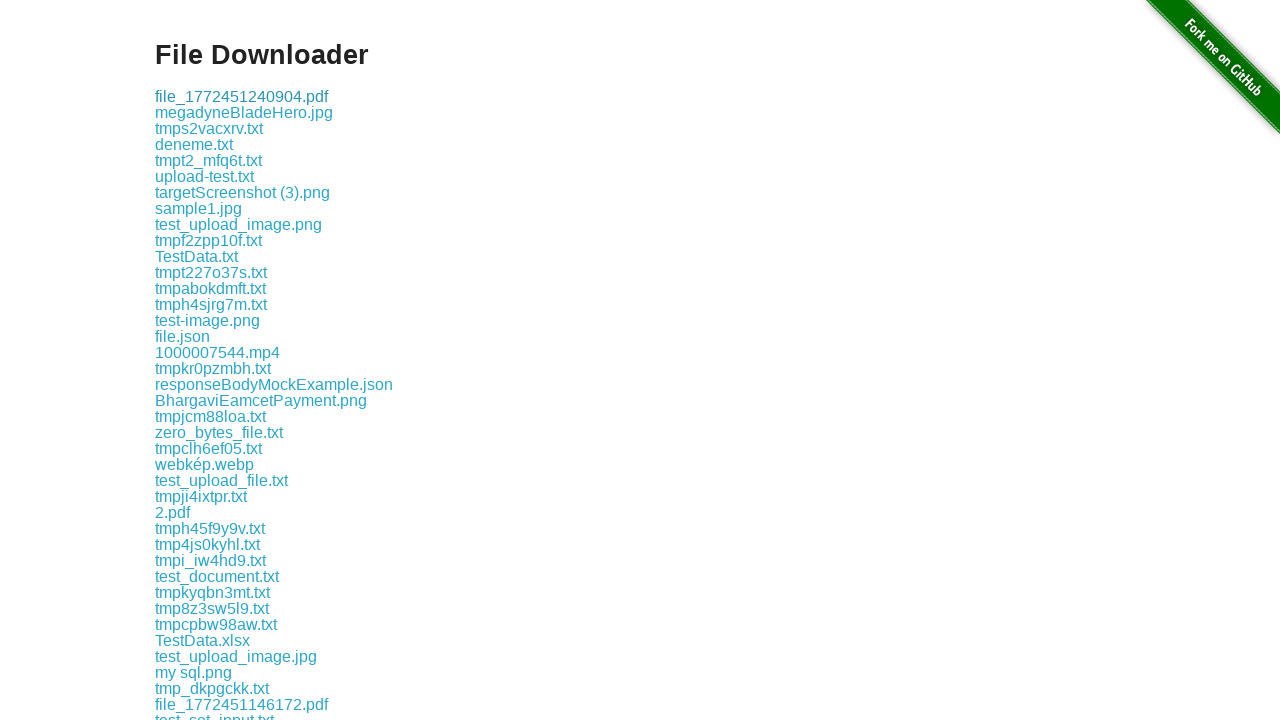